Opens a URL in a new window/tab

Starting URL: https://example.com

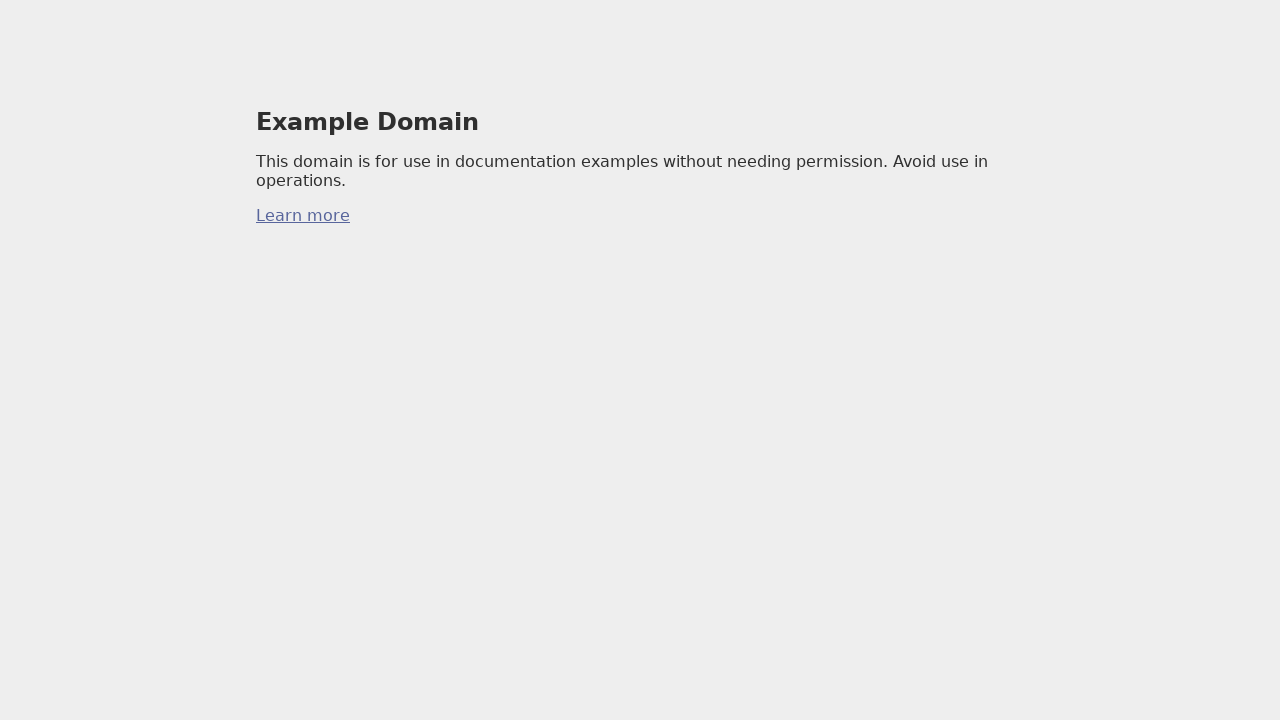

Opened a new tab/window
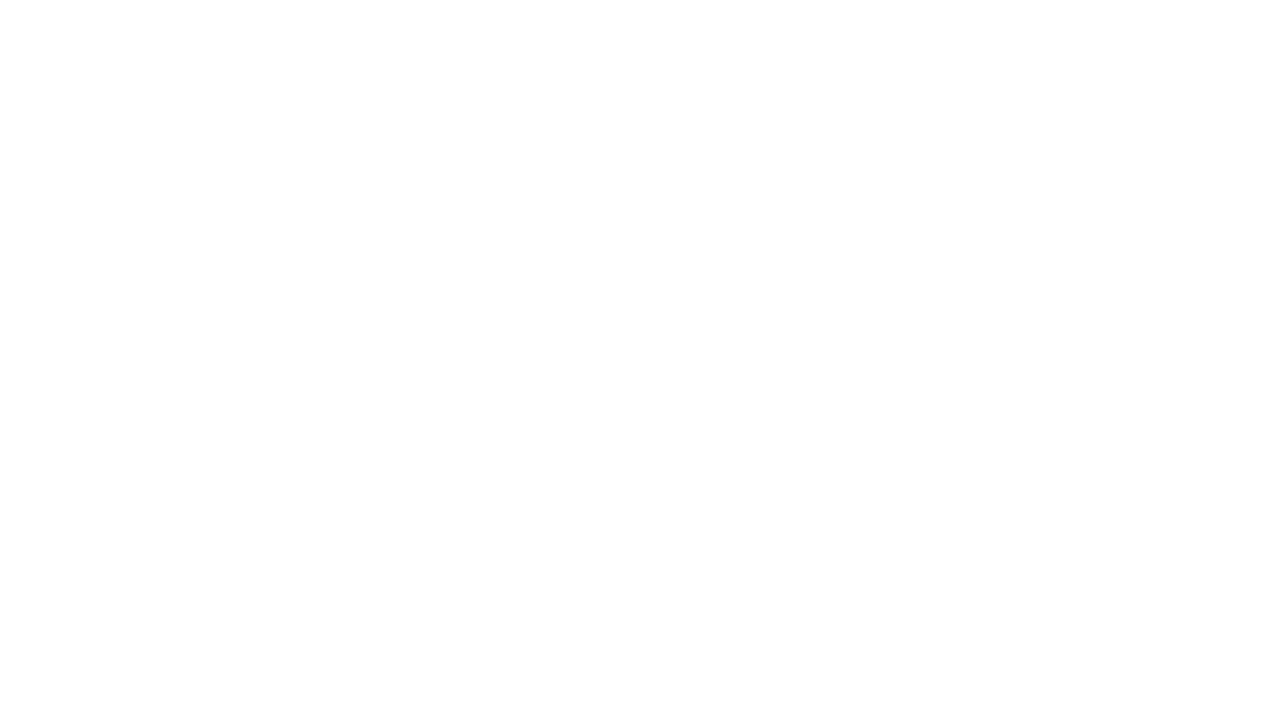

Navigated to https://example.org in new window
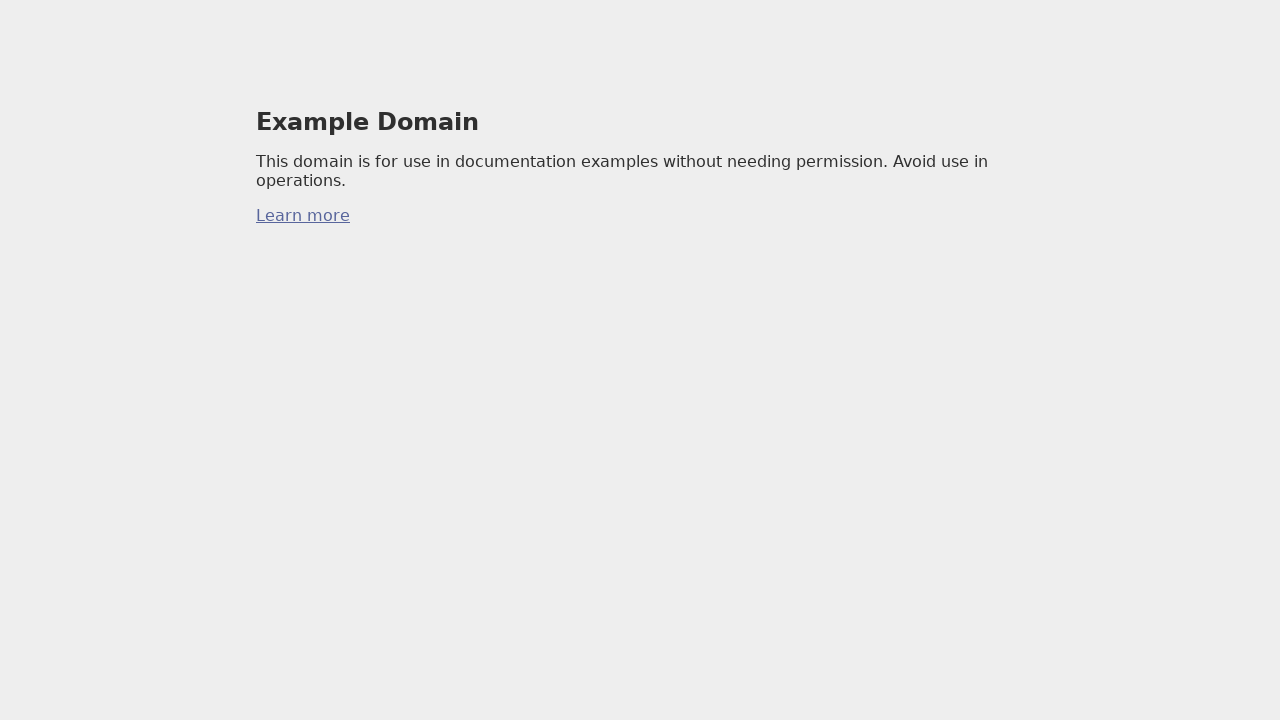

Page fully loaded with network idle state
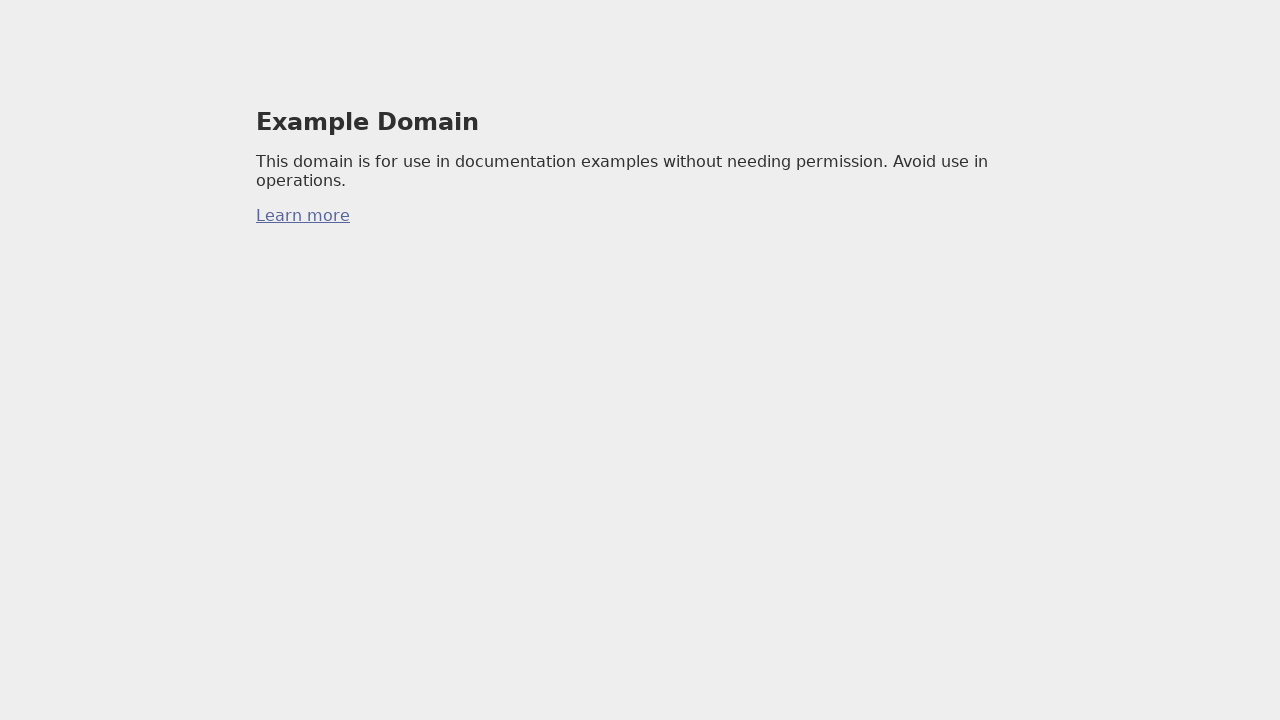

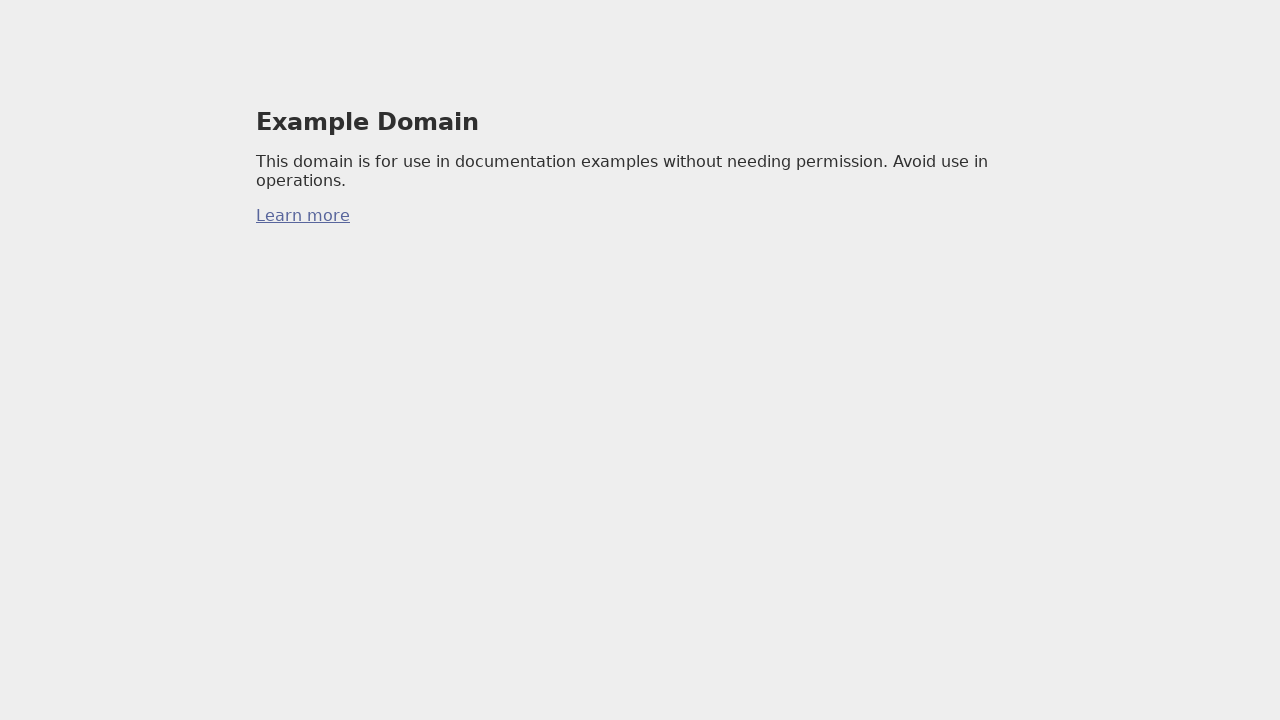